Tests dropdown selection functionality by selecting options using different methods (by index and by visible text) and verifying the selection

Starting URL: https://rahulshettyacademy.com/AutomationPractice/

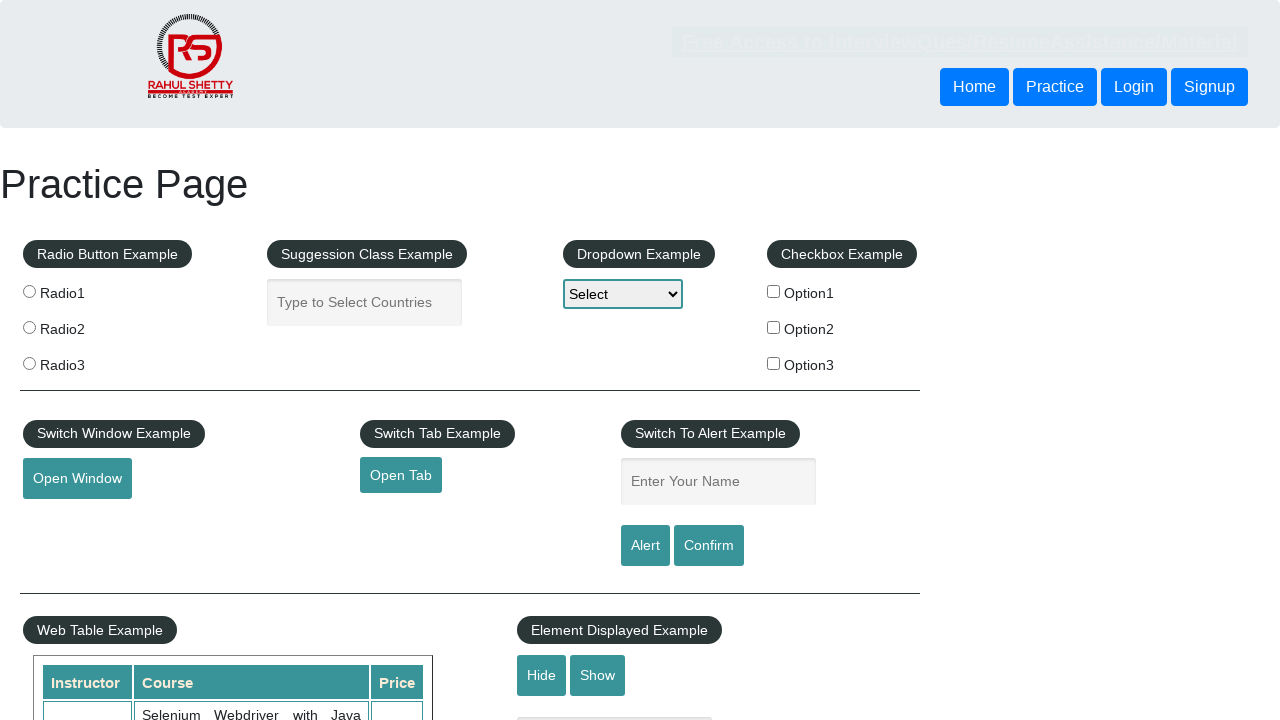

Clicked on dropdown to open it at (623, 294) on select#dropdown-class-example
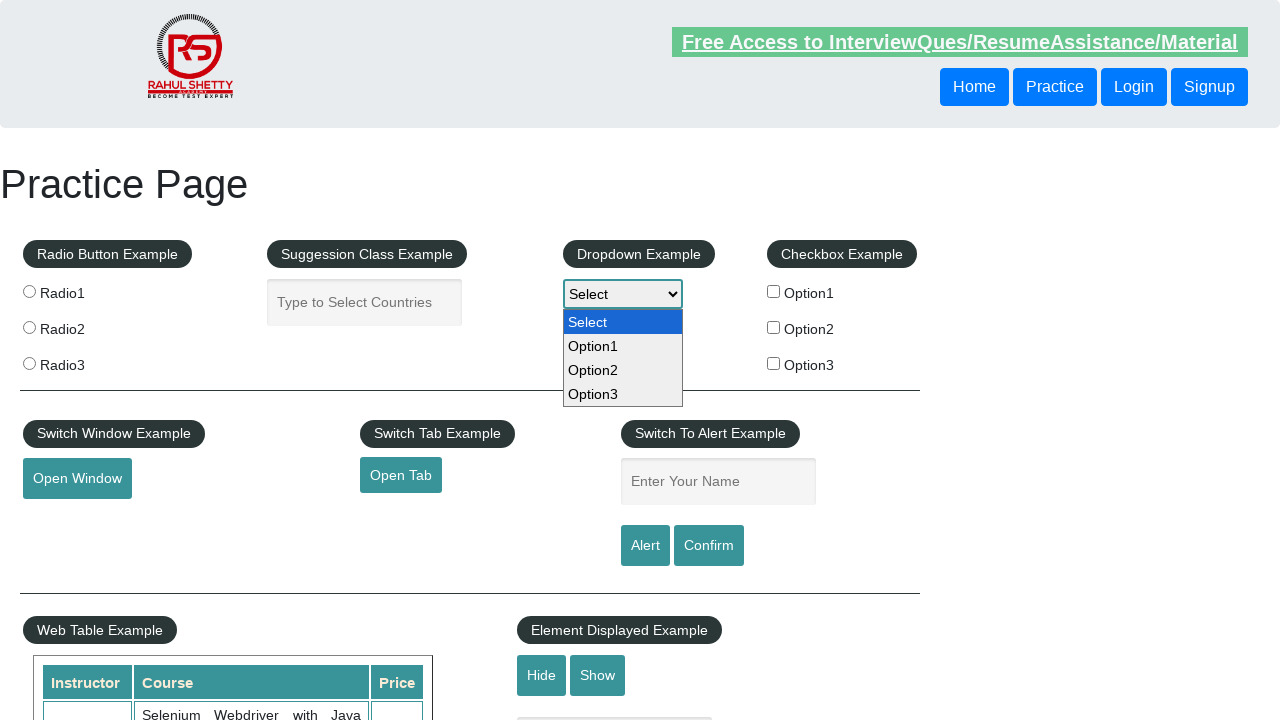

Selected dropdown option by index 2 (Option2) on select#dropdown-class-example
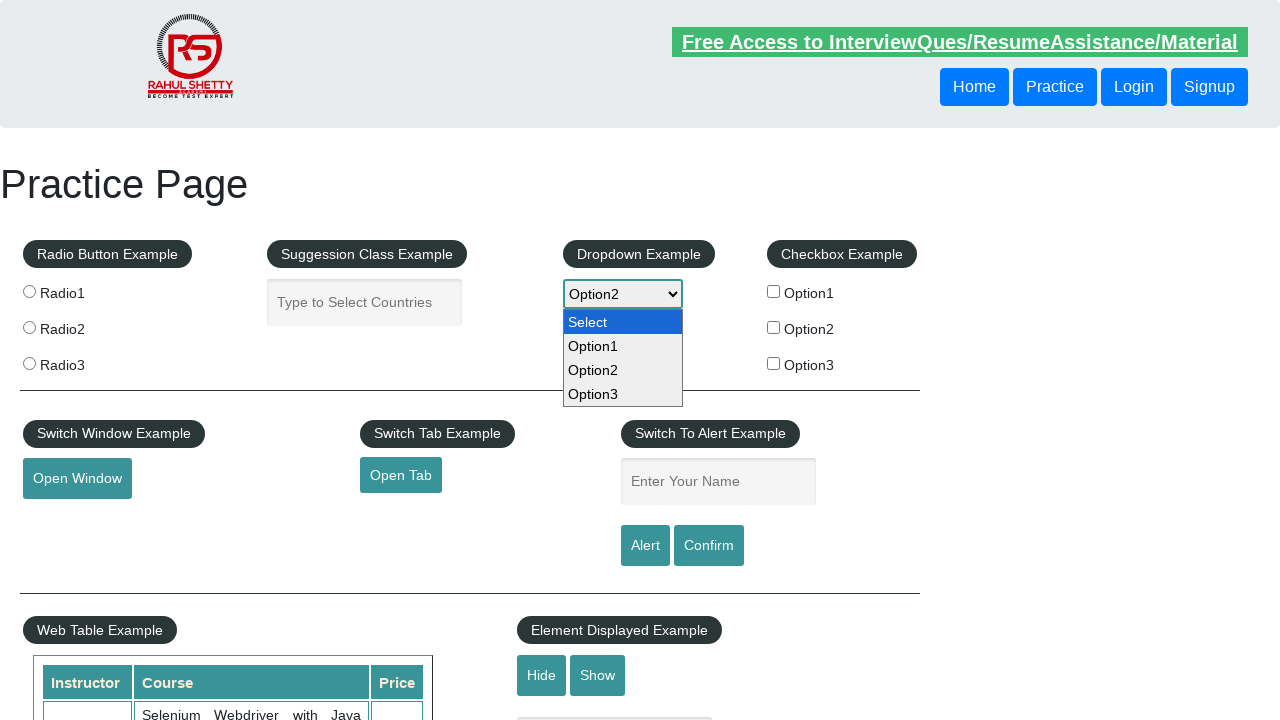

Selected dropdown option by visible text (Option3) on select#dropdown-class-example
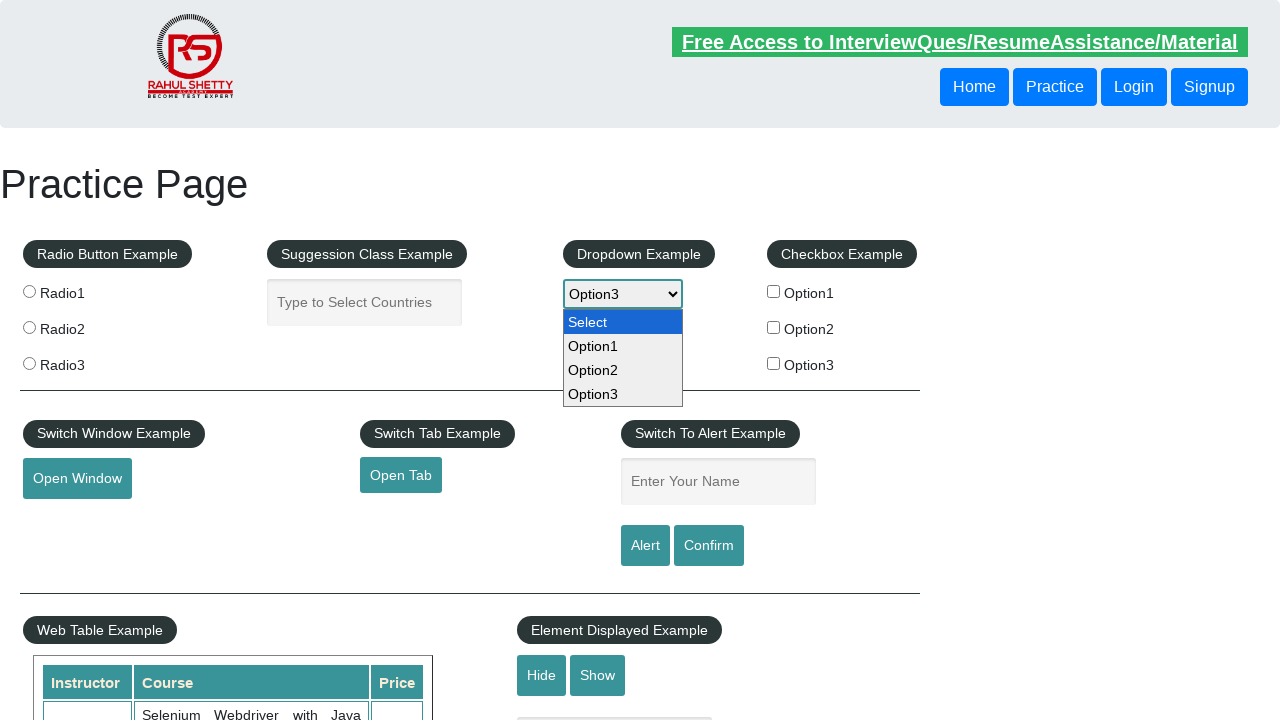

Verified selected option value: option3
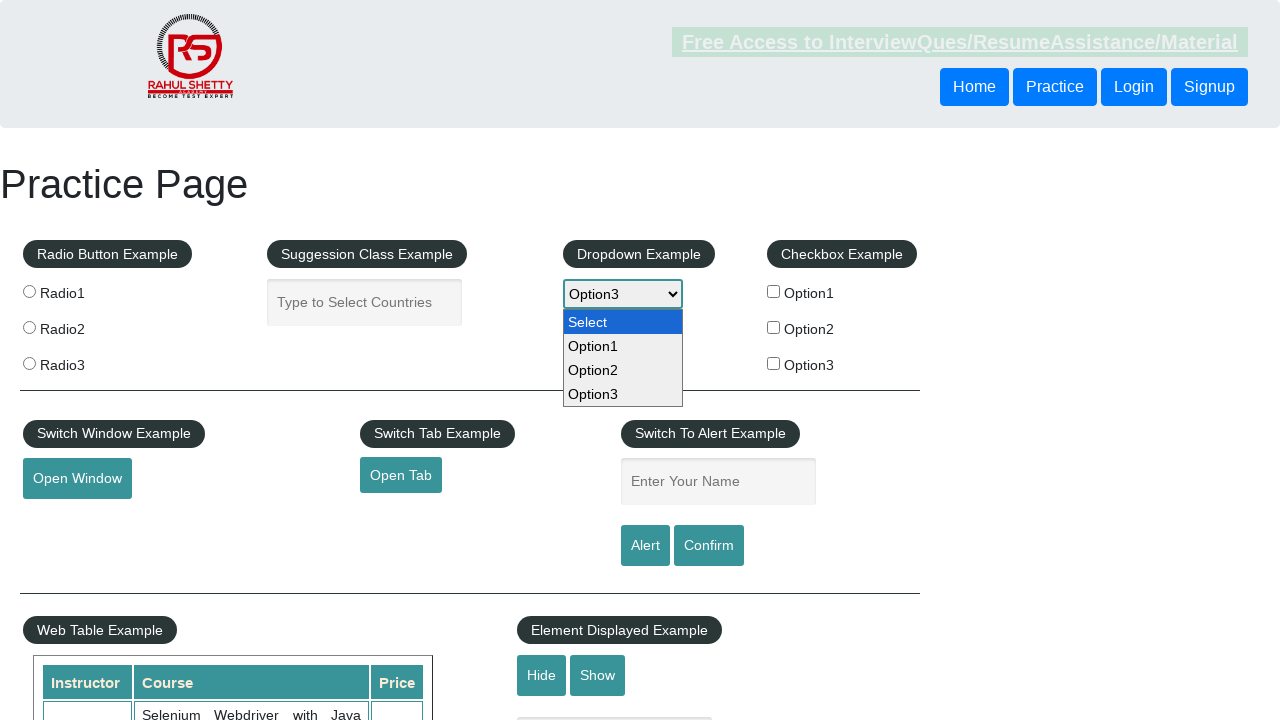

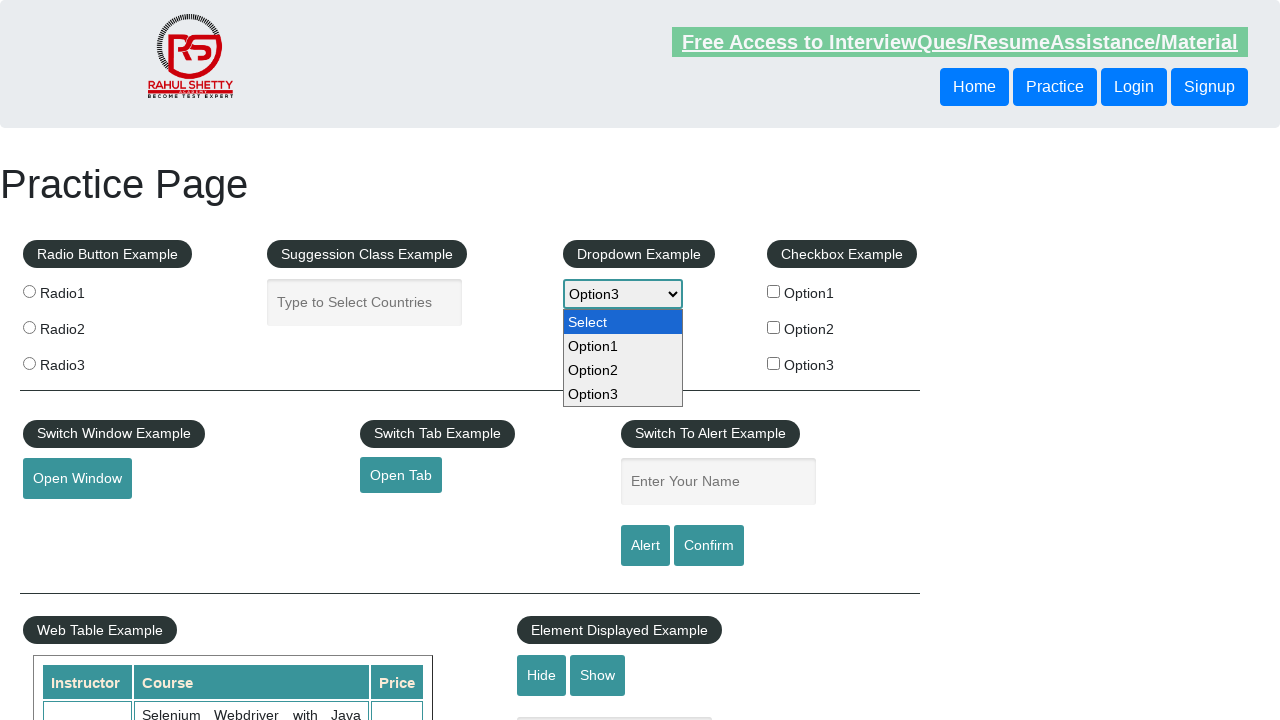